Tests handling of child windows/tabs by clicking a document link, extracting text from the new page, and using that text to fill a field on the original page

Starting URL: https://rahulshettyacademy.com/loginpagePractise/

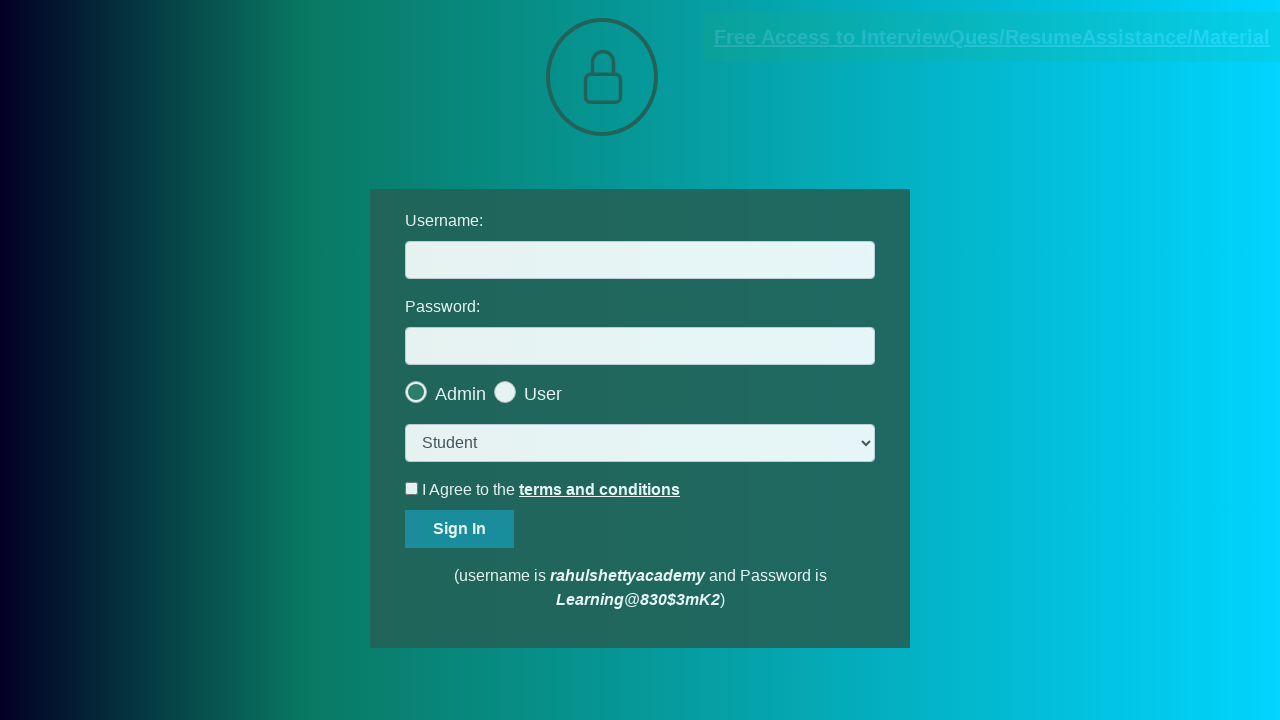

Clicked document link and new page opened at (992, 37) on [href*='documents-request']
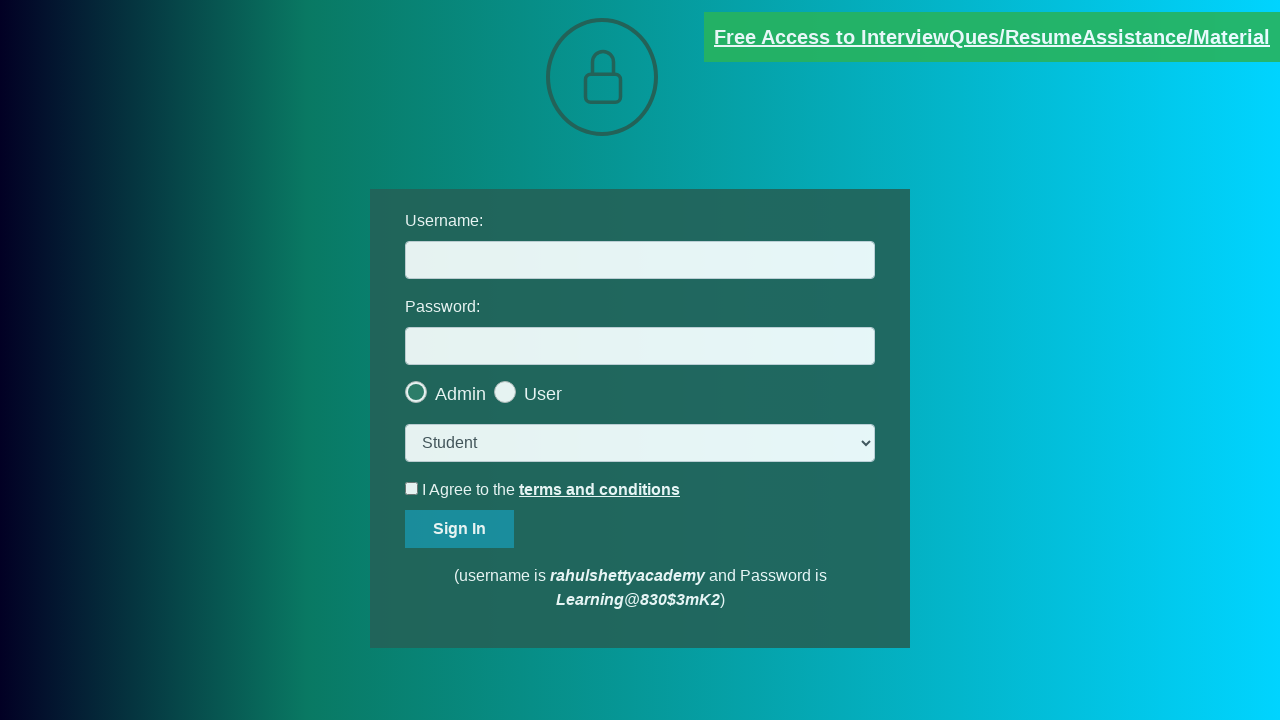

New page loaded completely
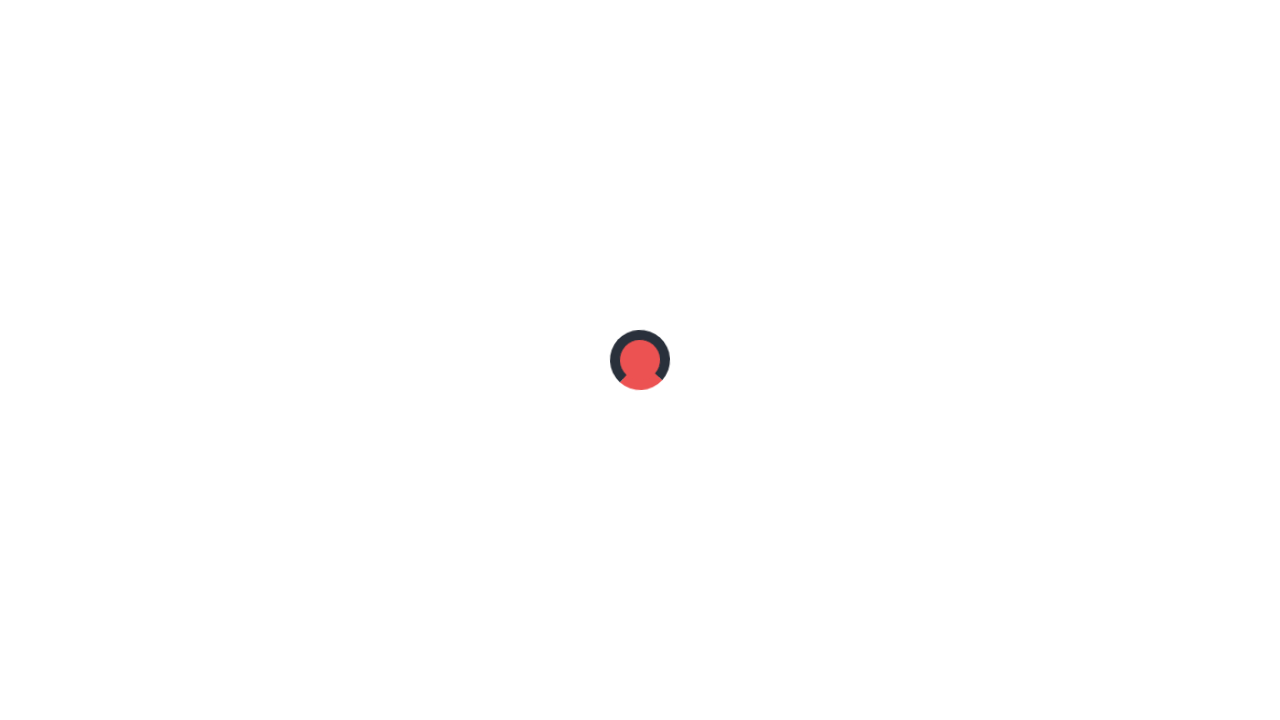

Extracted text from red element on new page
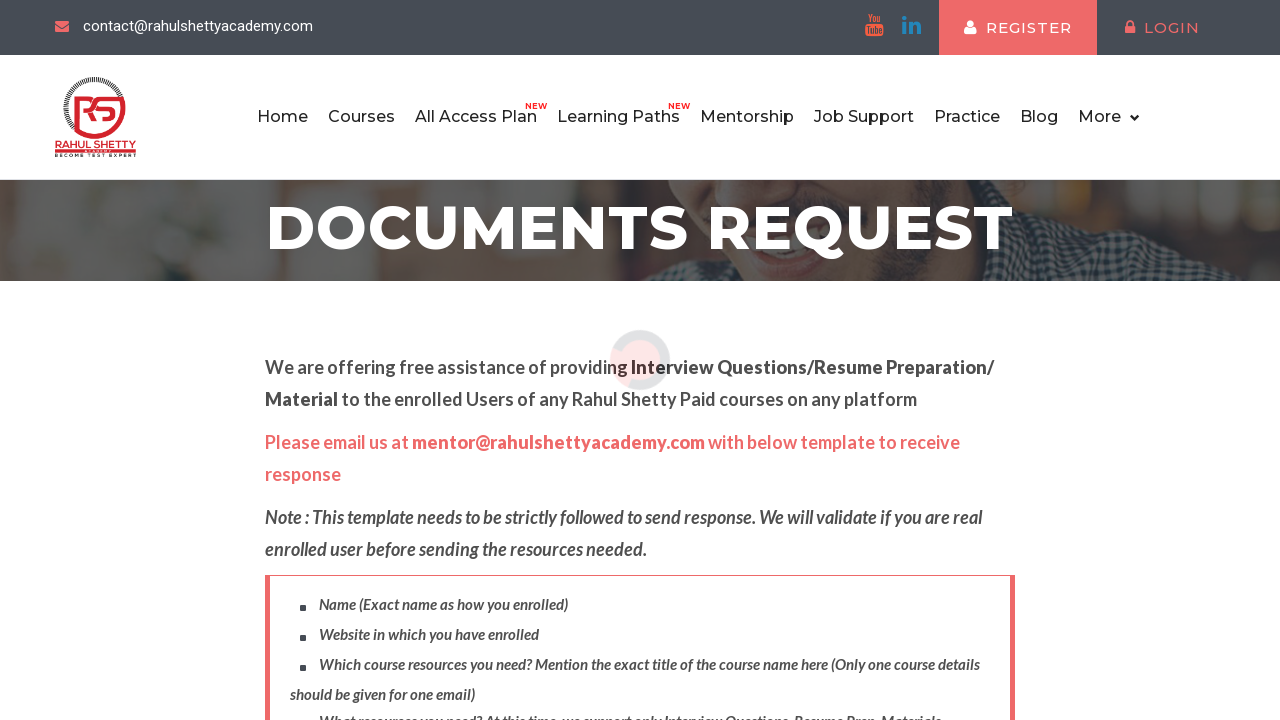

Parsed domain from email text: rahulshettyacademy.com on #username
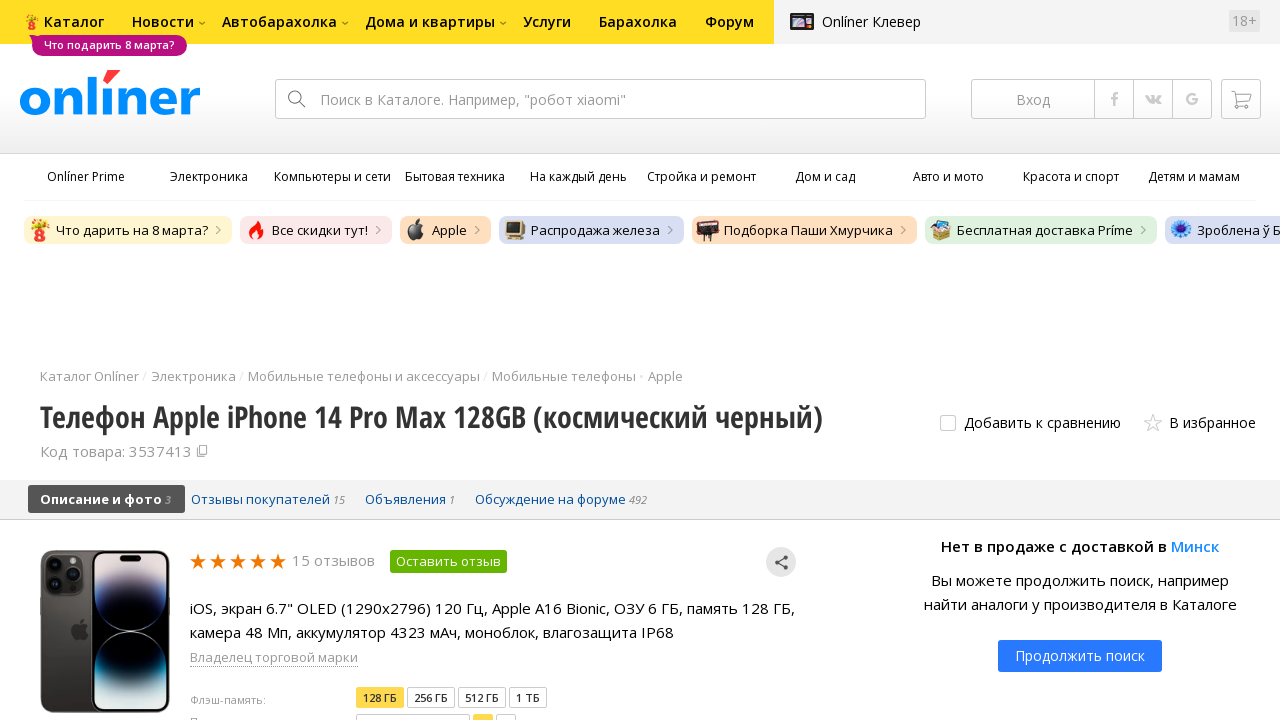

Filled username field with extracted domain: rahulshettyacademy.com
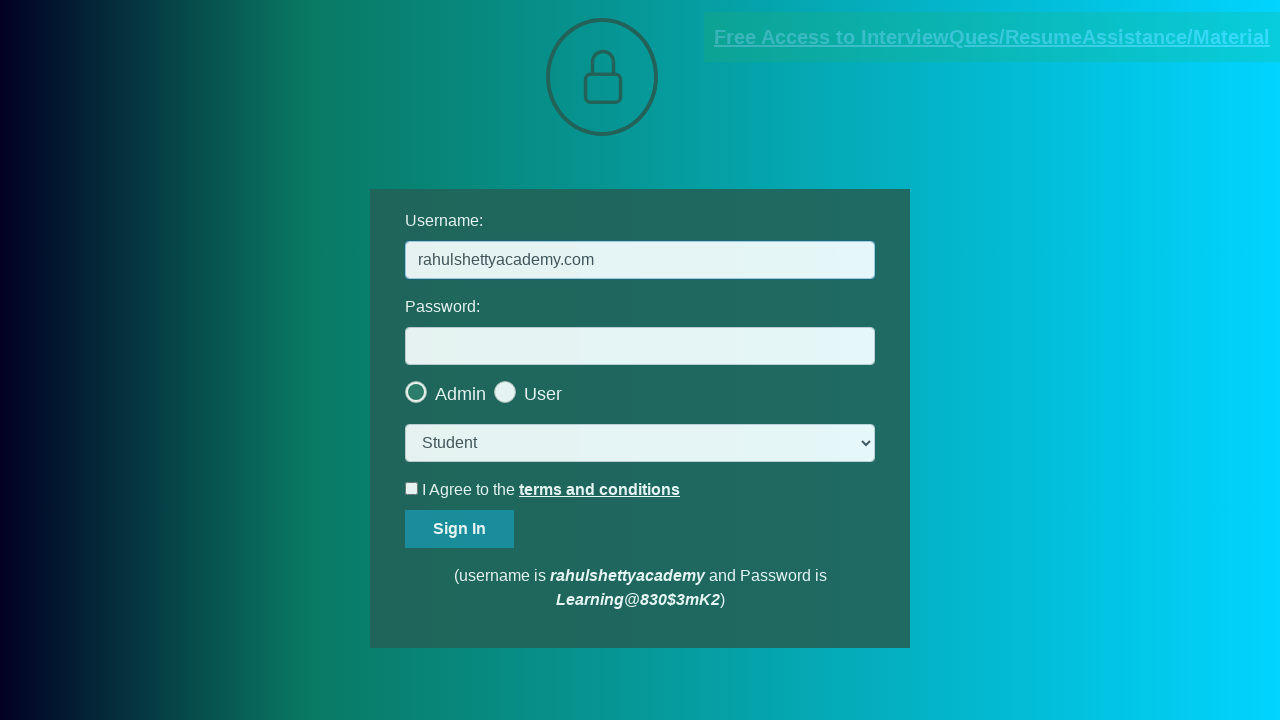

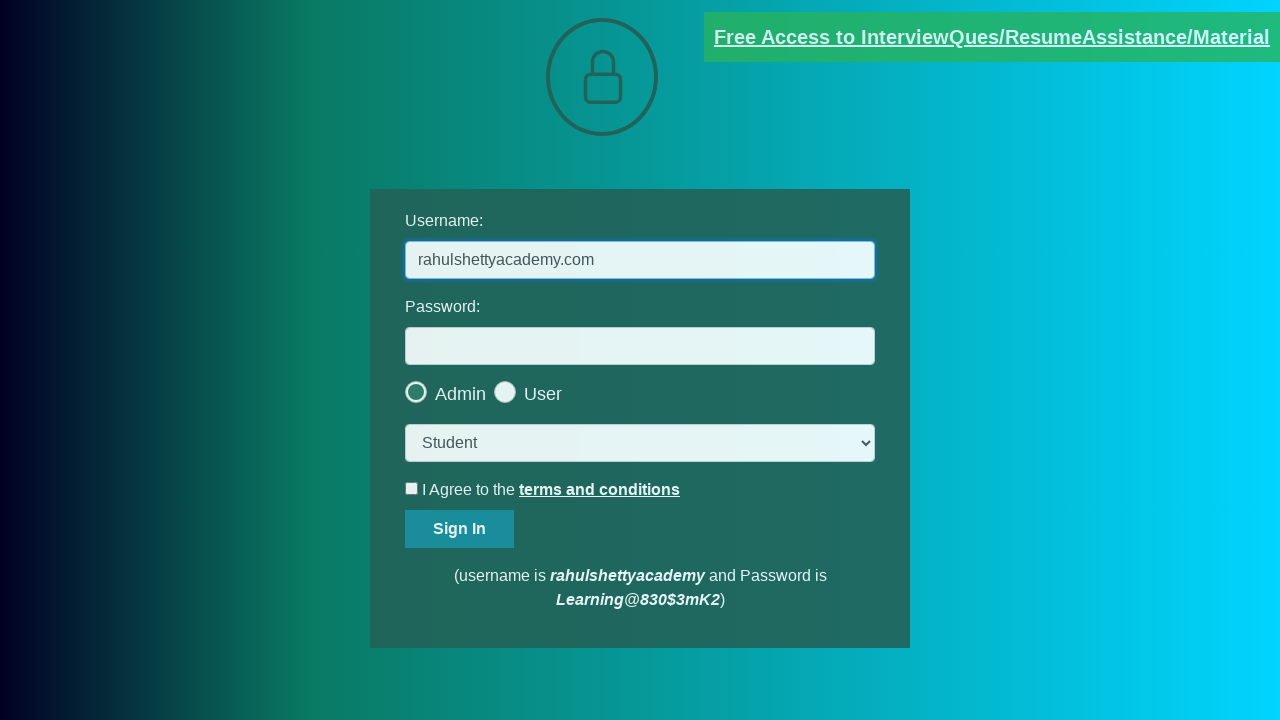